Tests a quick example form by filling email, password fields, checking a checkbox, and submitting the form on AdminLTE demo page.

Starting URL: https://adminlte.io/themes/v3/index3.html

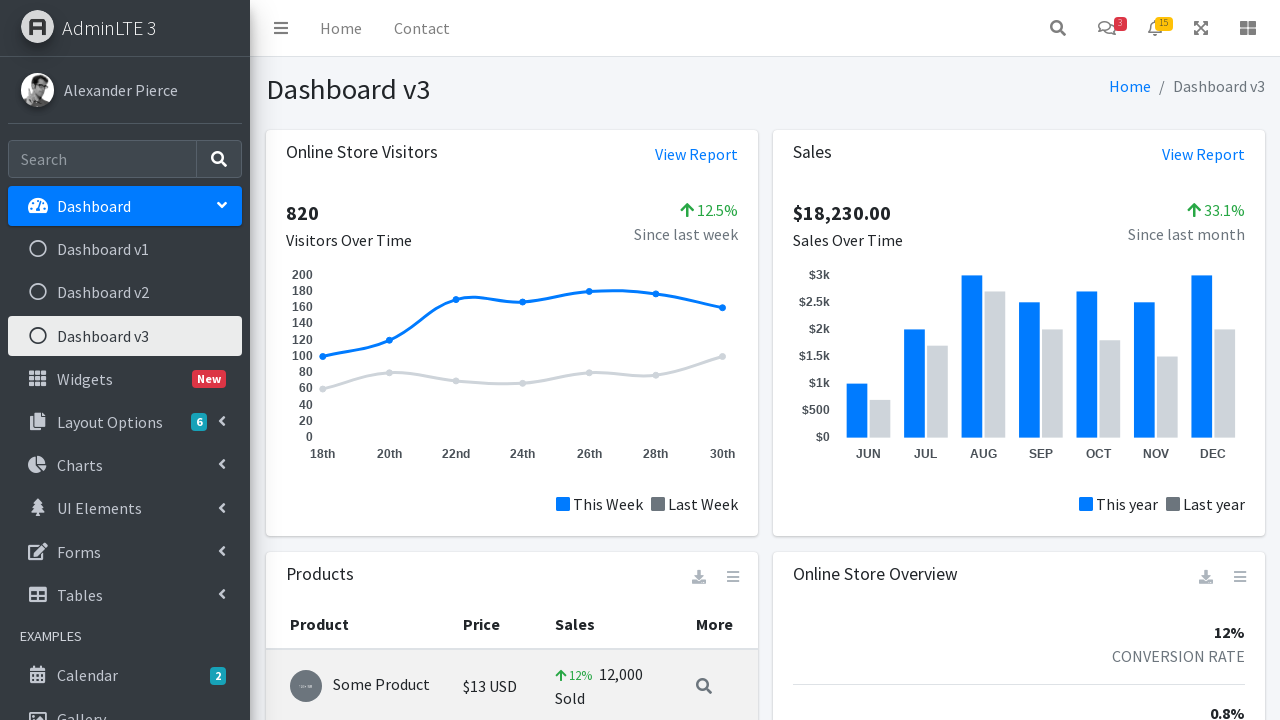

Clicked Forms navigation menu icon at (38, 551) on .nav-icon.fas.fa-edit
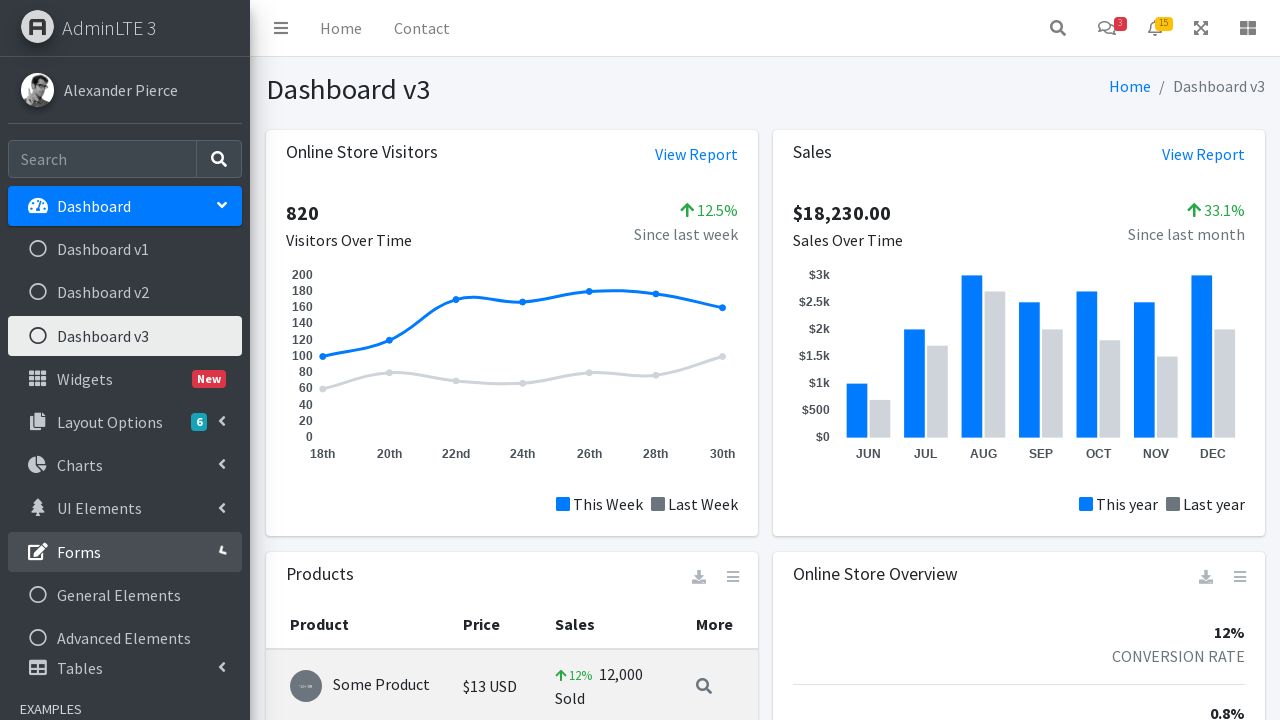

Clicked General Forms submenu item at (125, 595) on .mt-2 >ul > li:nth-child(6) > ul > li:nth-child(1)
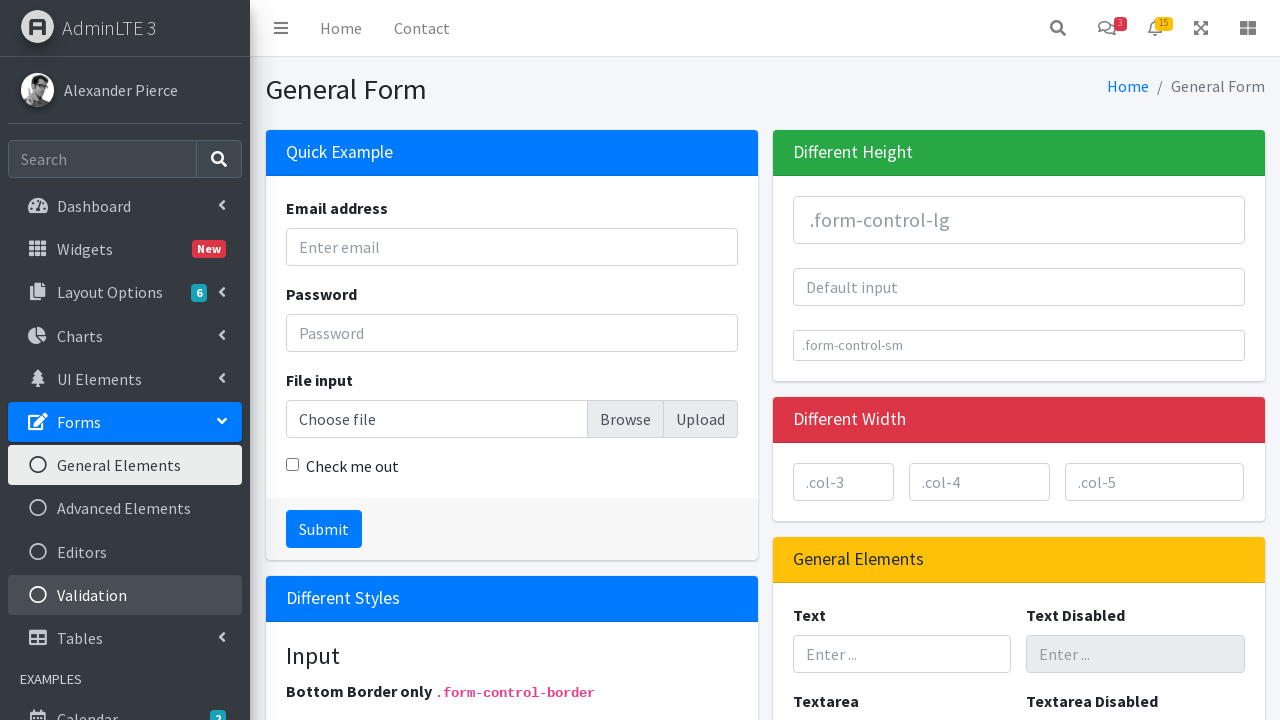

Navigated to General Forms page
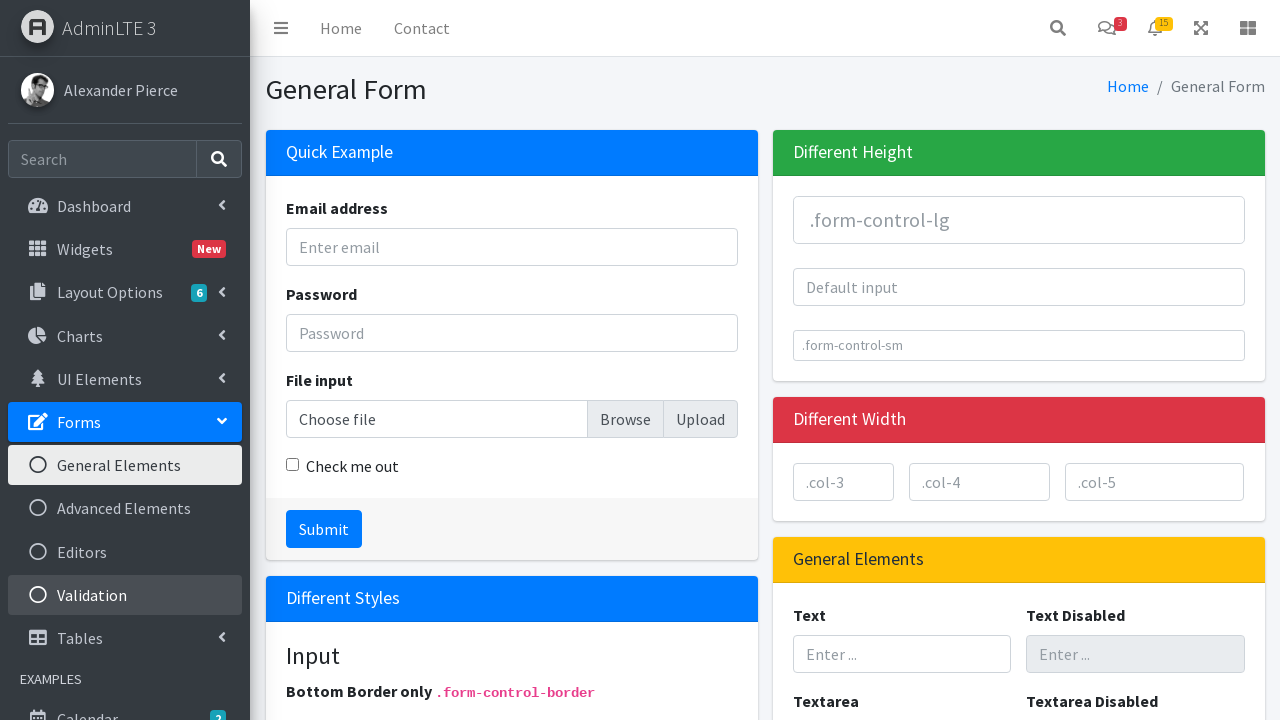

Filled email field with 'TestEmail@gmail.com' on .card-body:nth-child(1) > div:nth-child(1) > input
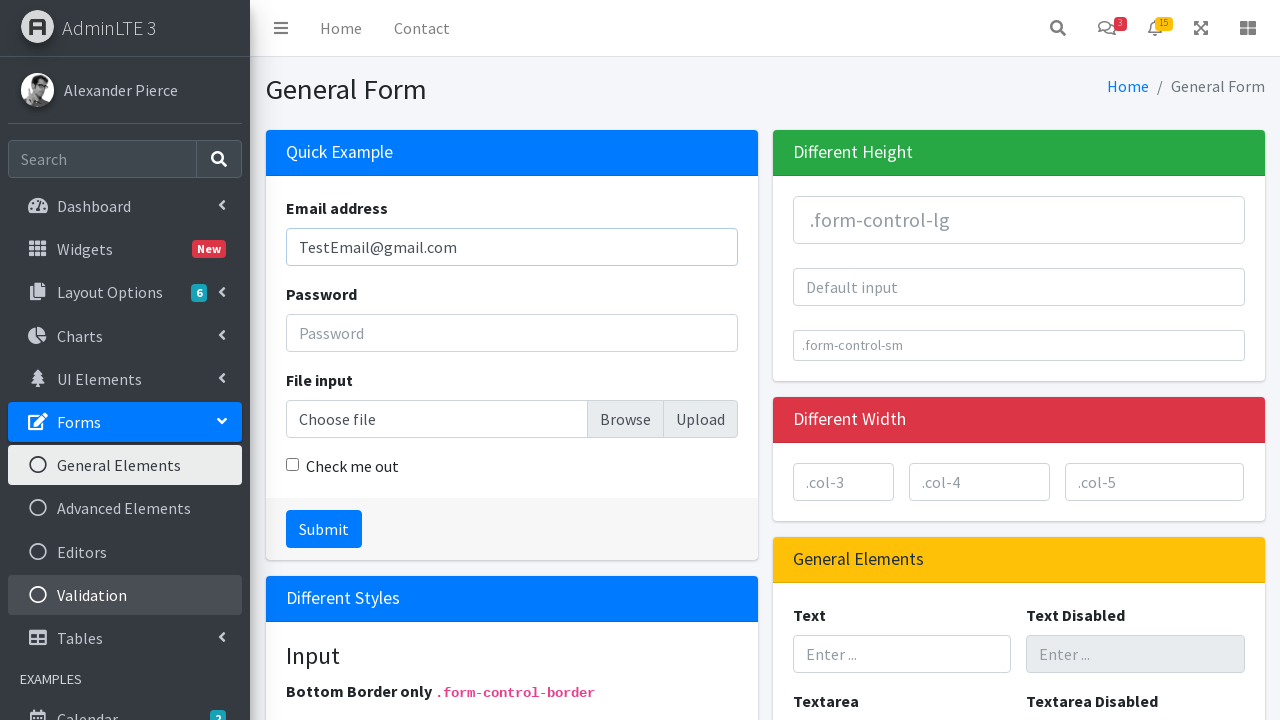

Filled password field with 'TestPassword123#' on .card-body:nth-child(1) > div:nth-child(2) > input
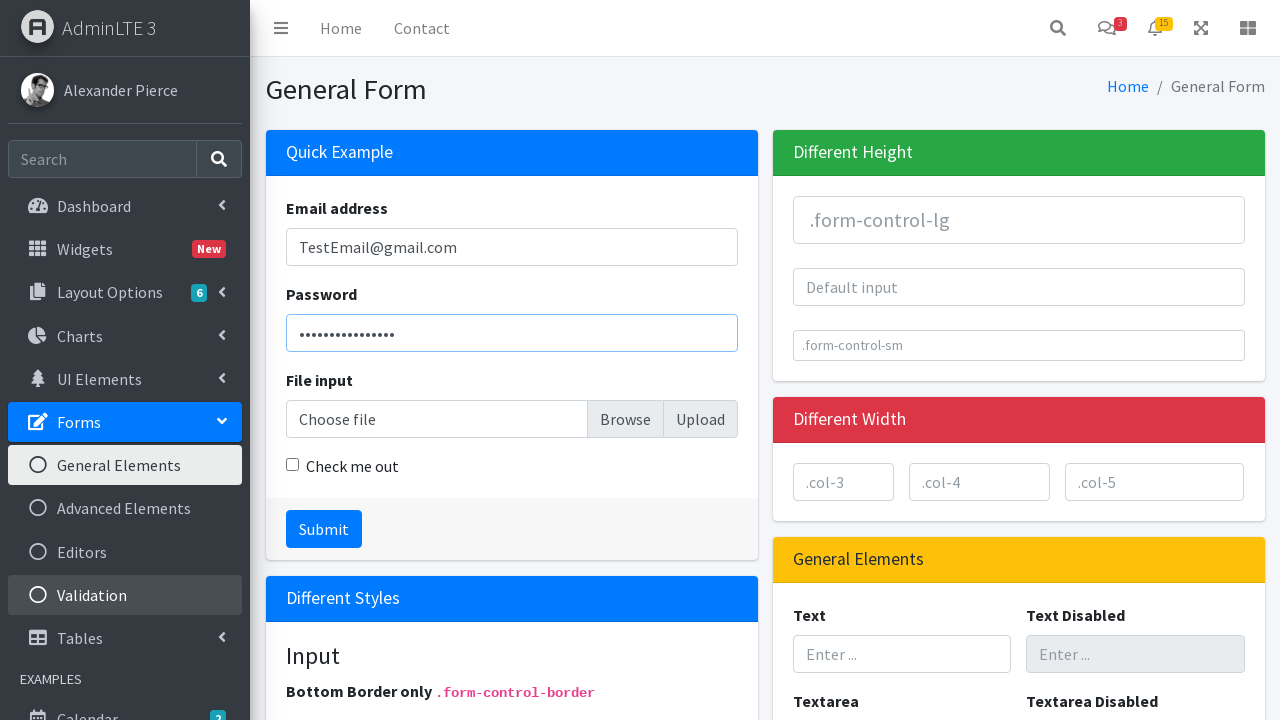

Checked the checkbox at (352, 466) on .card-body > div:nth-child(4) > .form-check-label
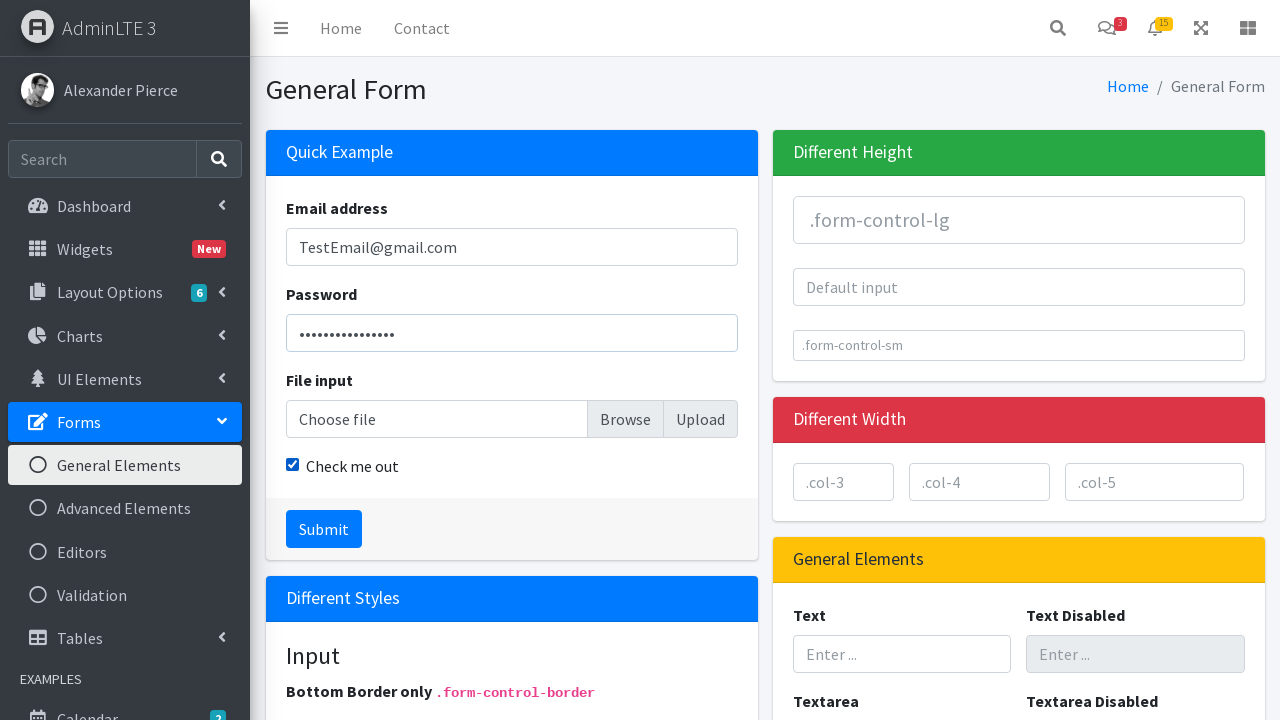

Clicked submit button to submit the form at (324, 529) on .card-footer > .btn.btn-primary
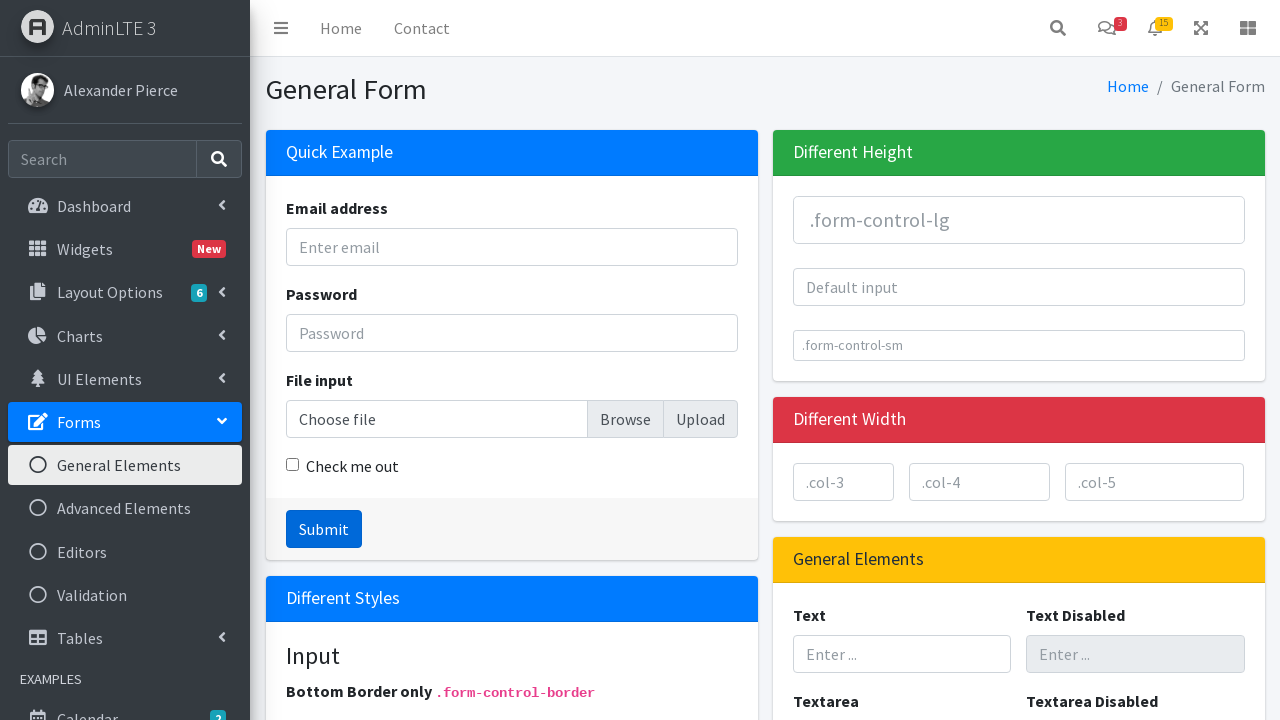

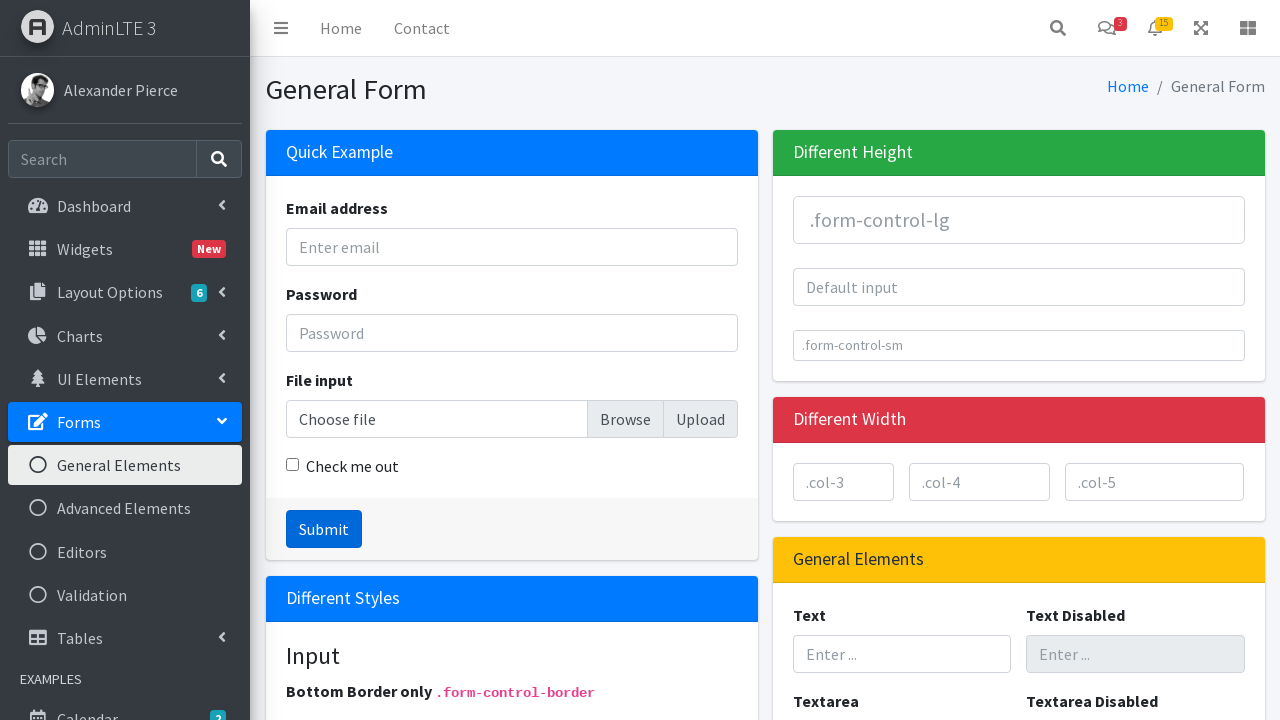